Tests waiting for and handling an alert by clicking the alert button and accepting the alert dialog

Starting URL: https://demoqa.com/alerts

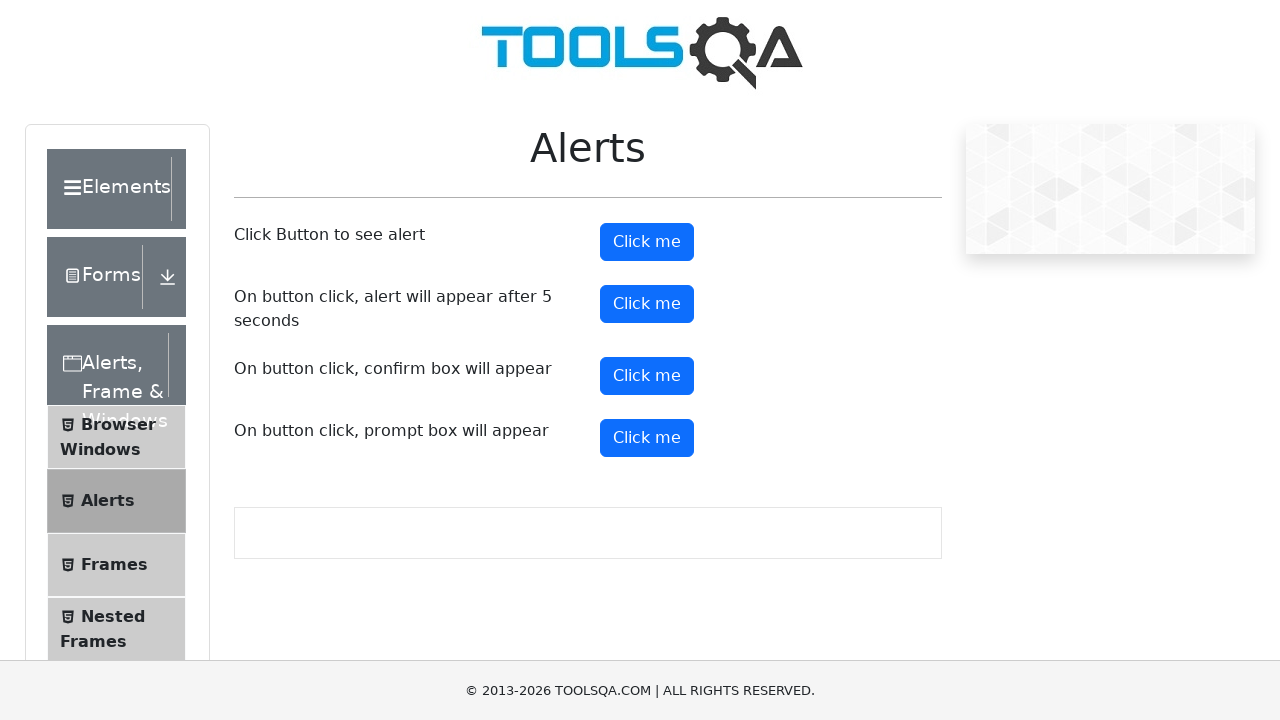

Navigated to alerts demo page
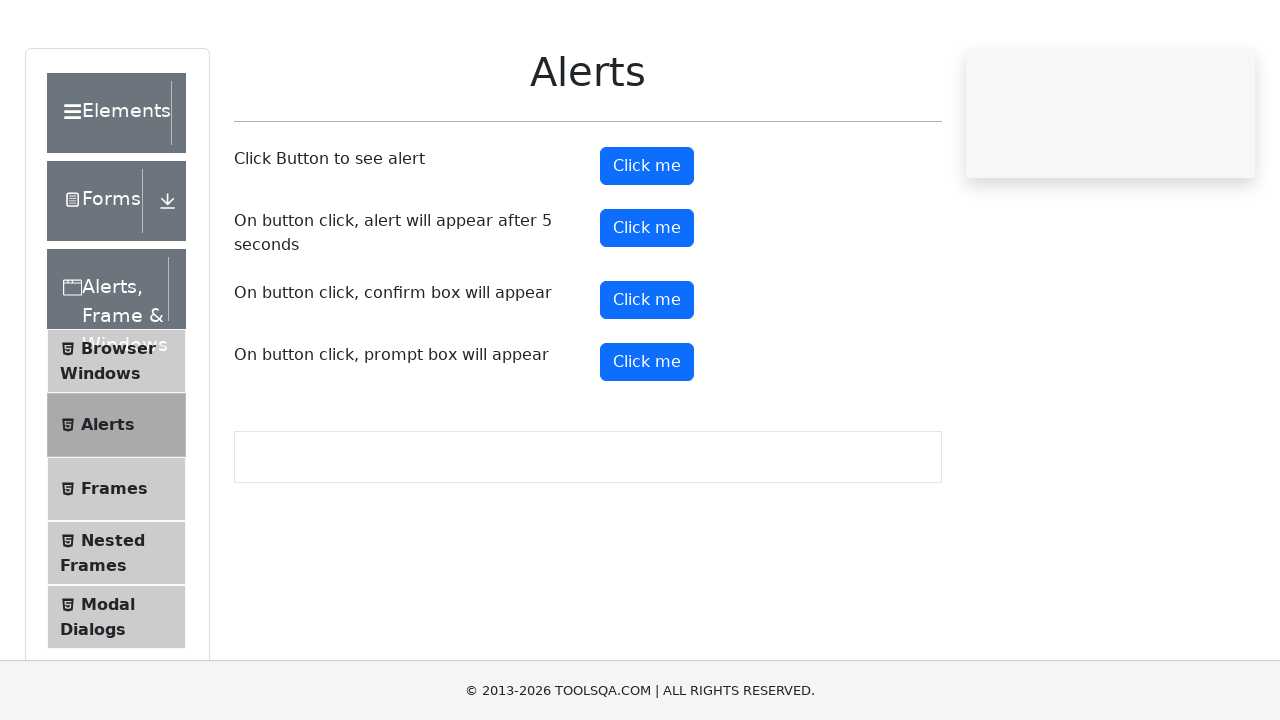

Clicked the alert button at (647, 242) on #alertButton
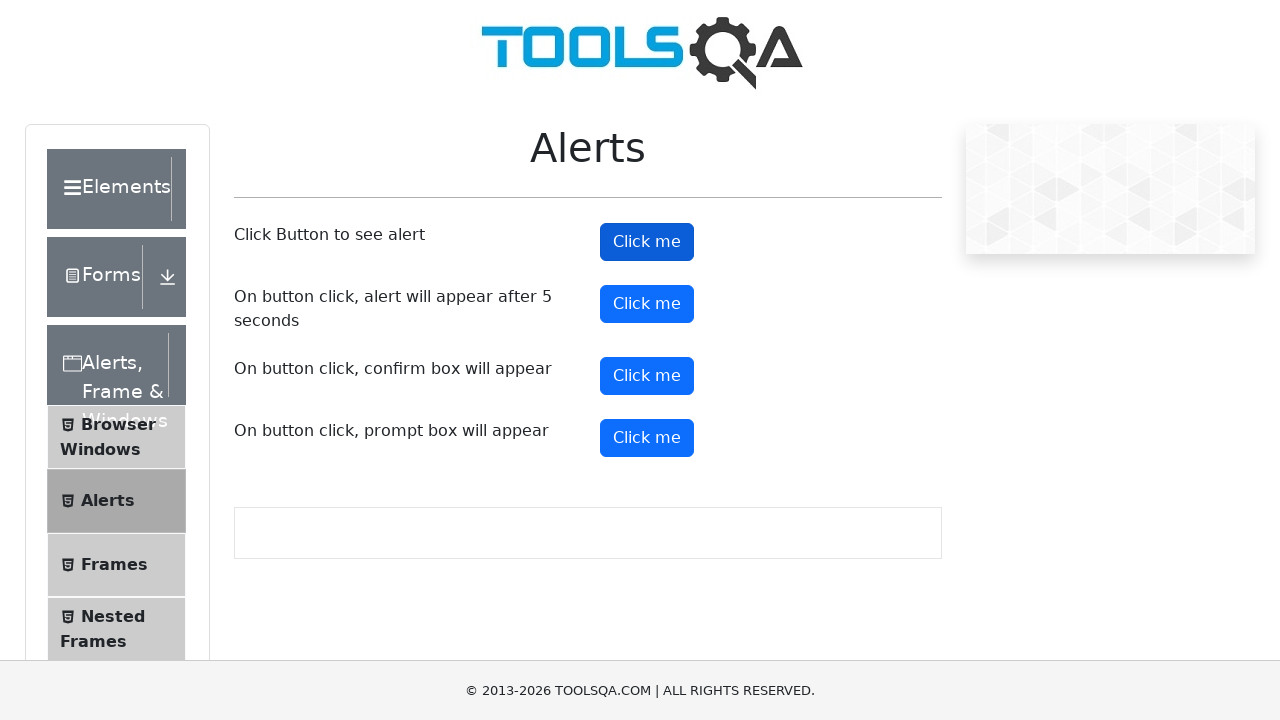

Alert dialog accepted
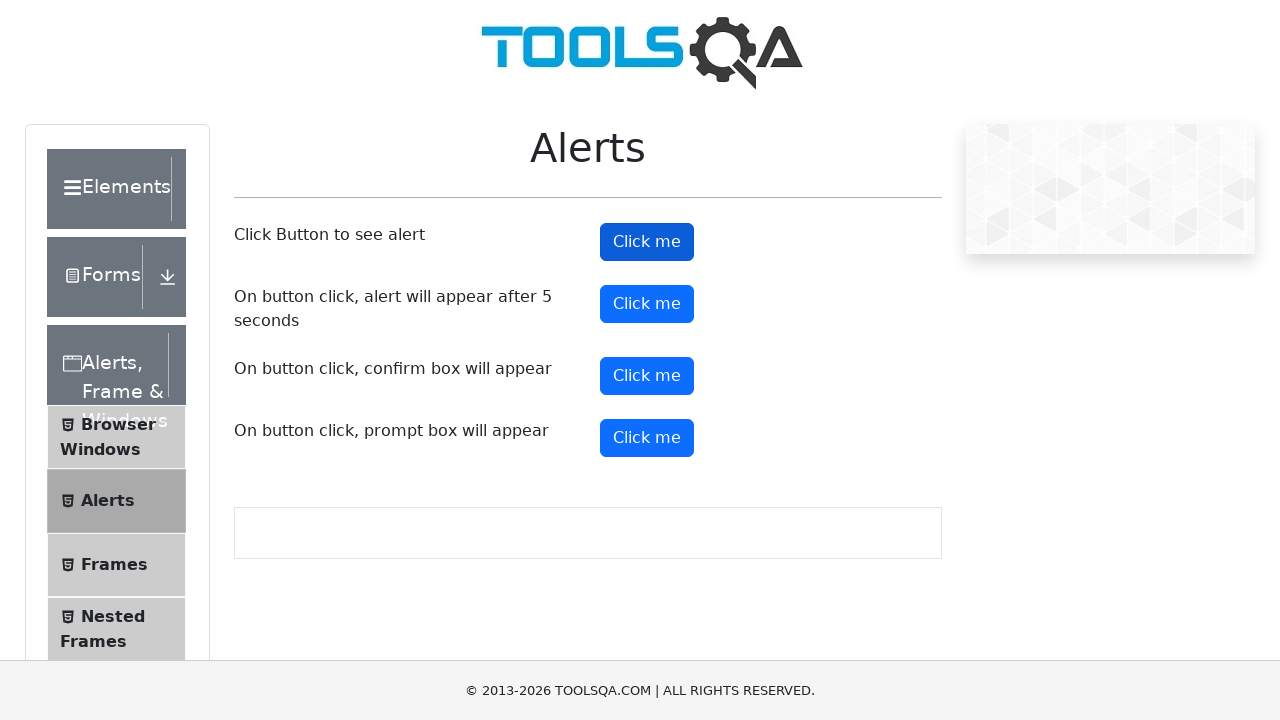

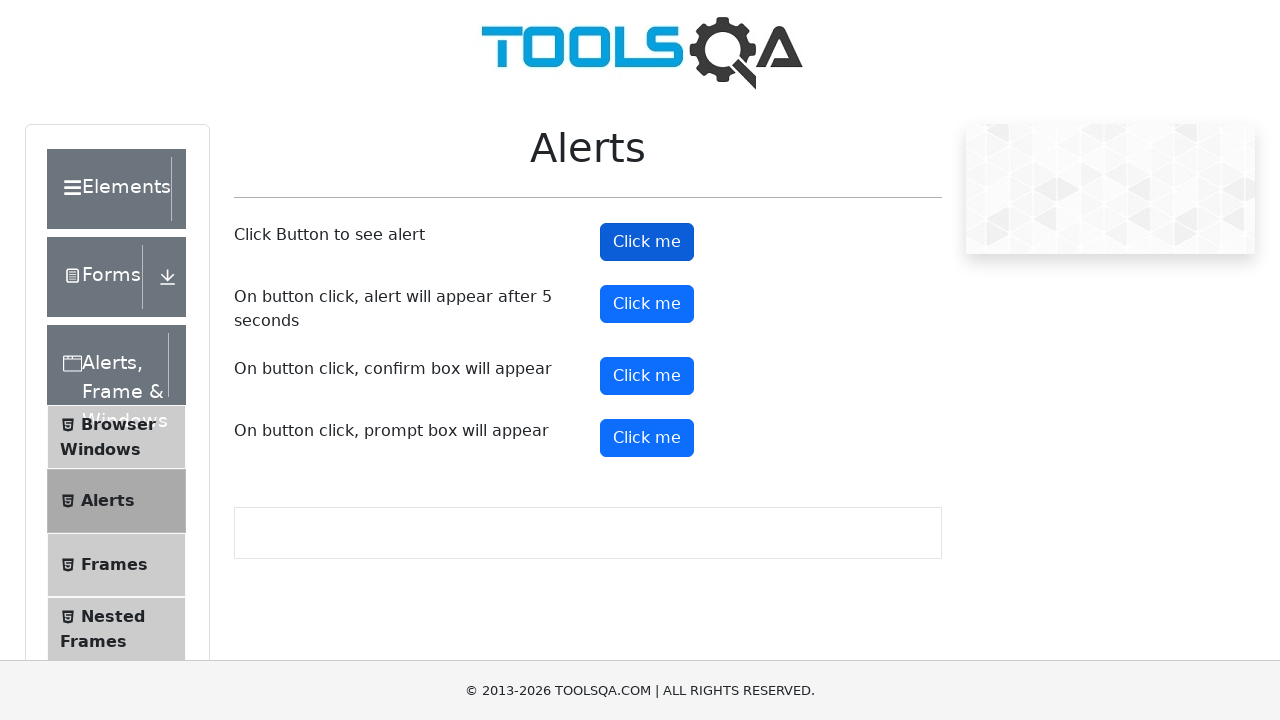